Verifies that a text element with random ID displays the expected text content on the dynamic properties page

Starting URL: https://demoqa.com/dynamic-properties

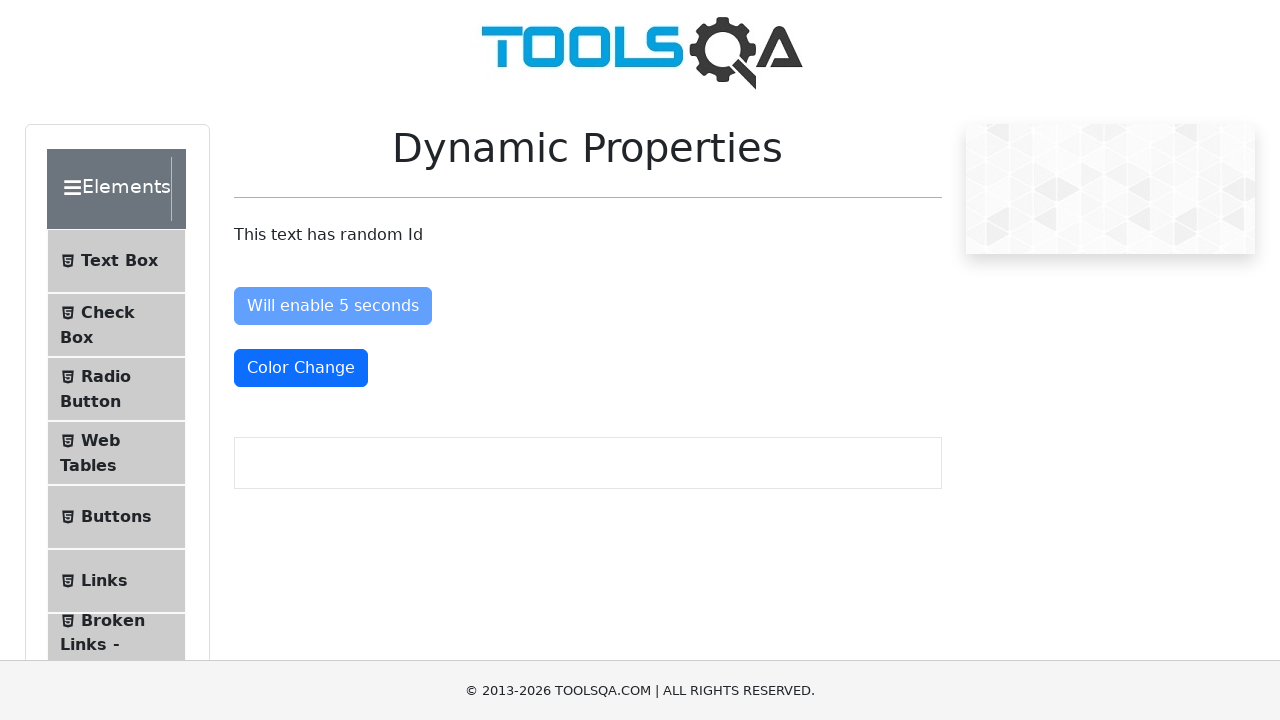

Navigated to dynamic properties page
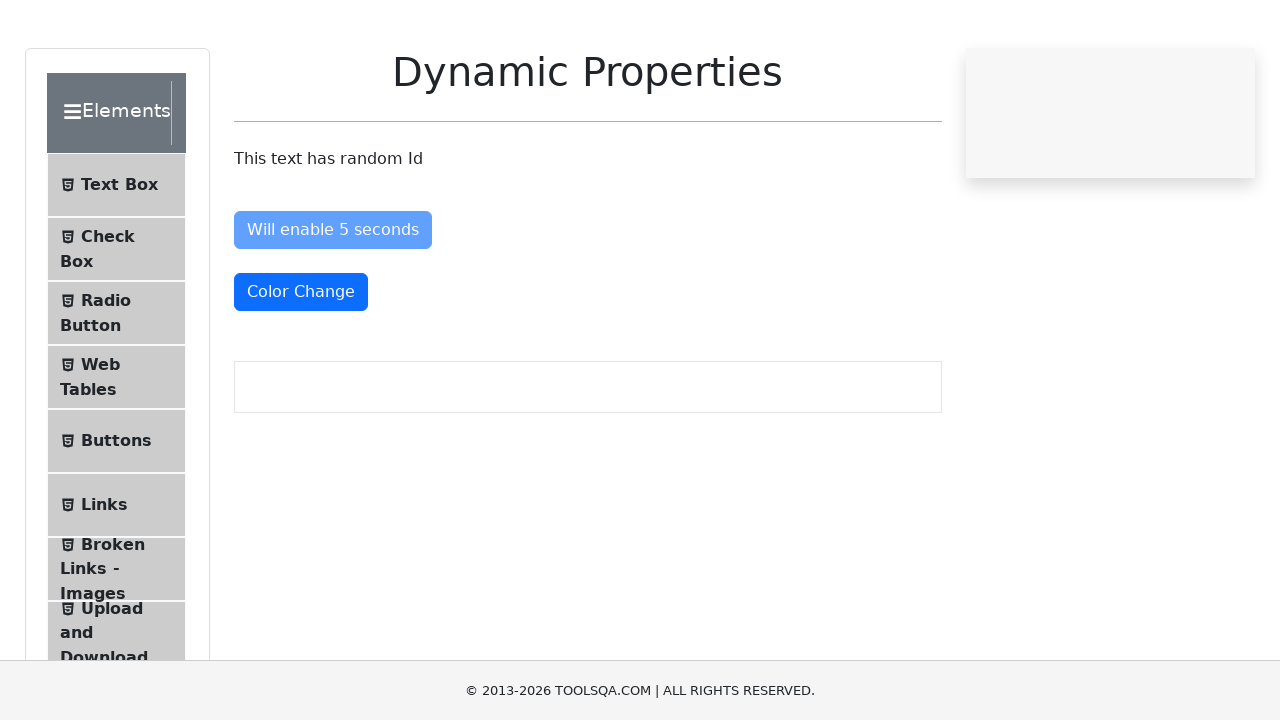

Located text element with random ID
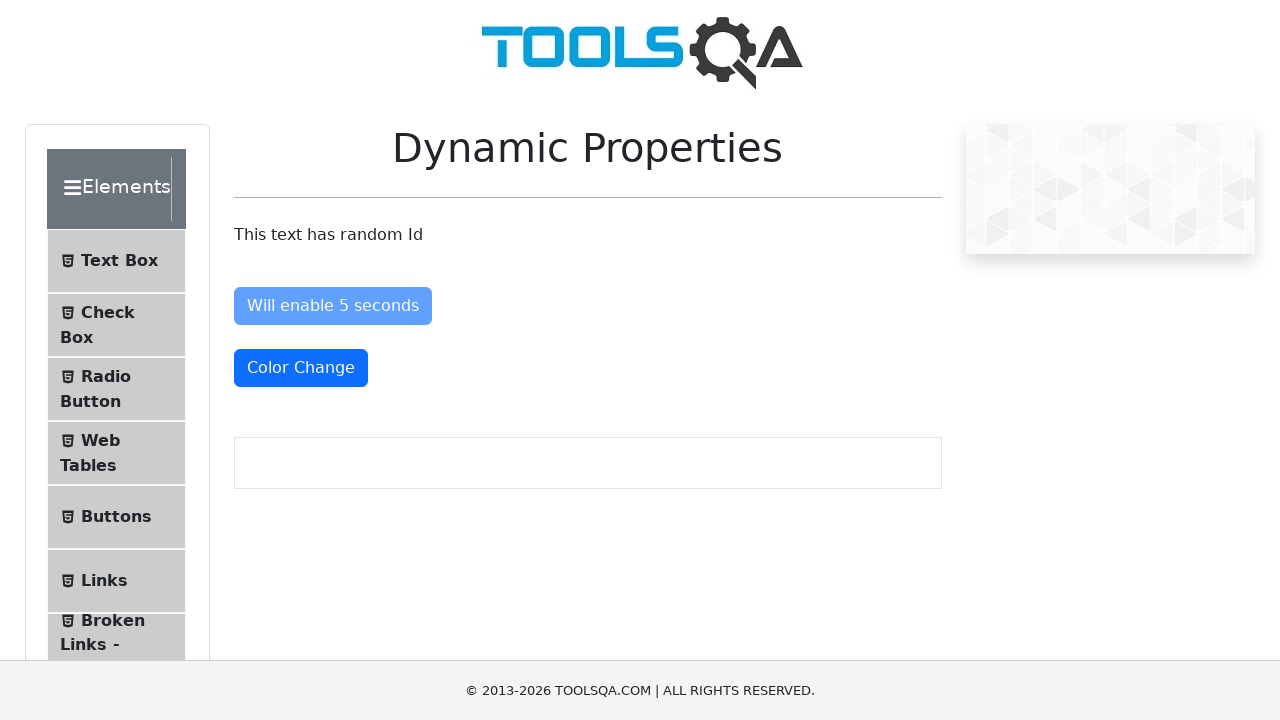

Verified text element displays 'This text has random Id'
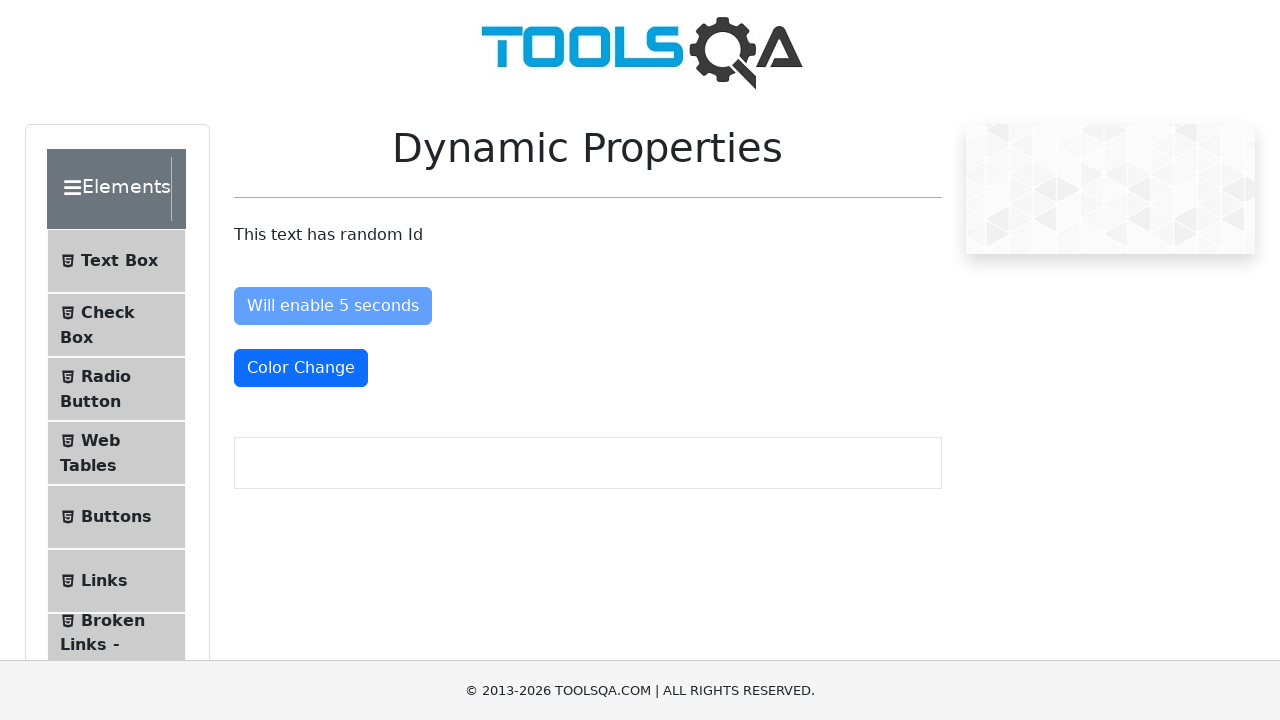

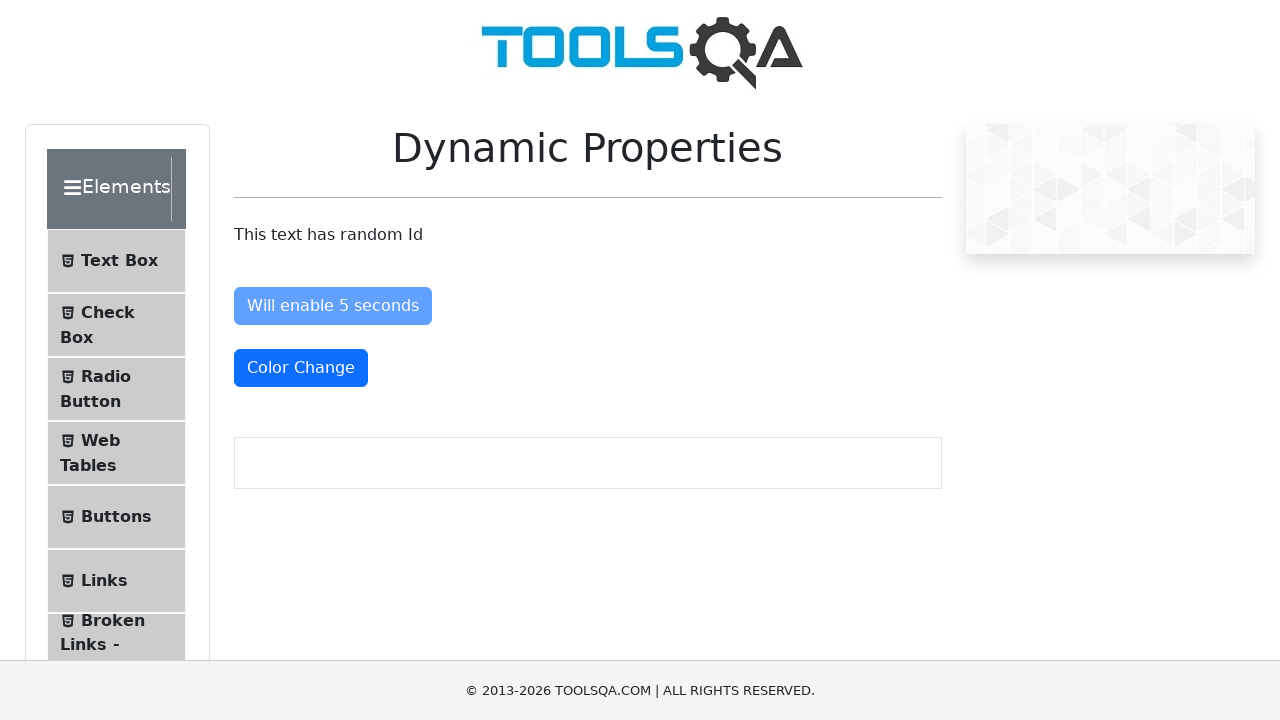